Tests datalist form element interaction by clicking on the datalist input field, retrieving an option value from the datalist, and entering that value into the input field

Starting URL: https://bonigarcia.dev/selenium-webdriver-java/web-form.html

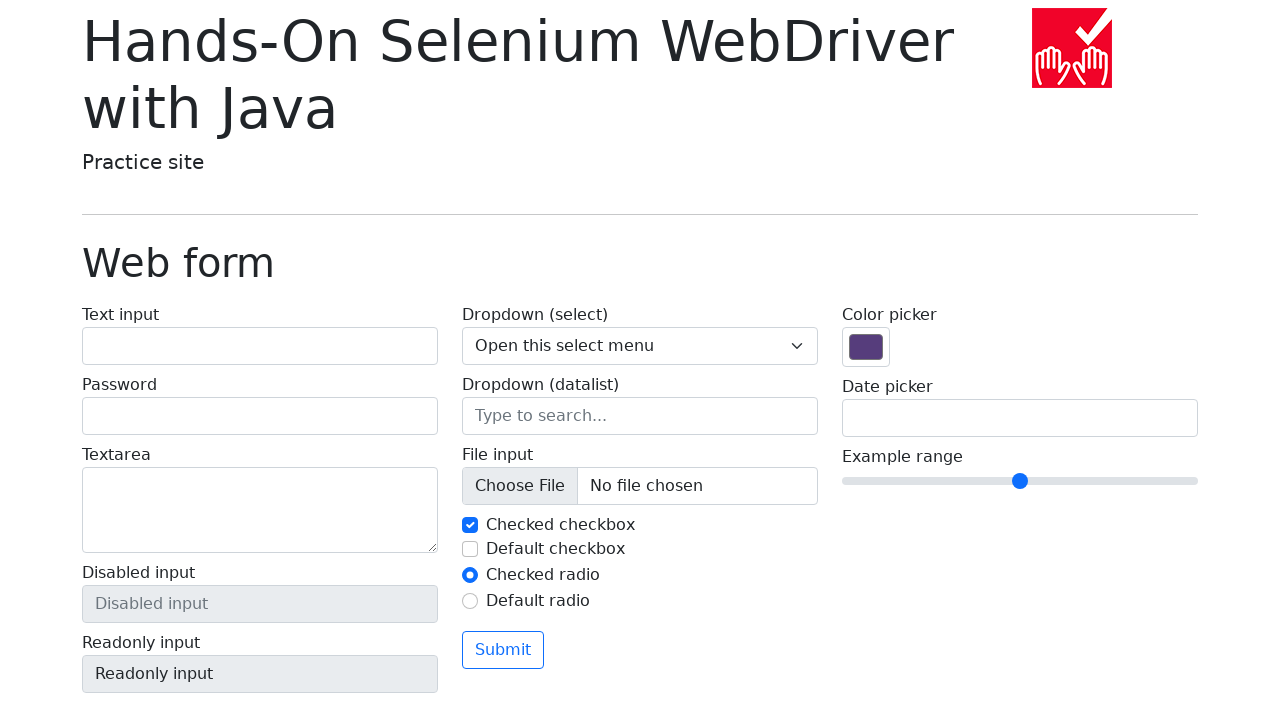

Clicked on the datalist input field at (640, 416) on input[name='my-datalist']
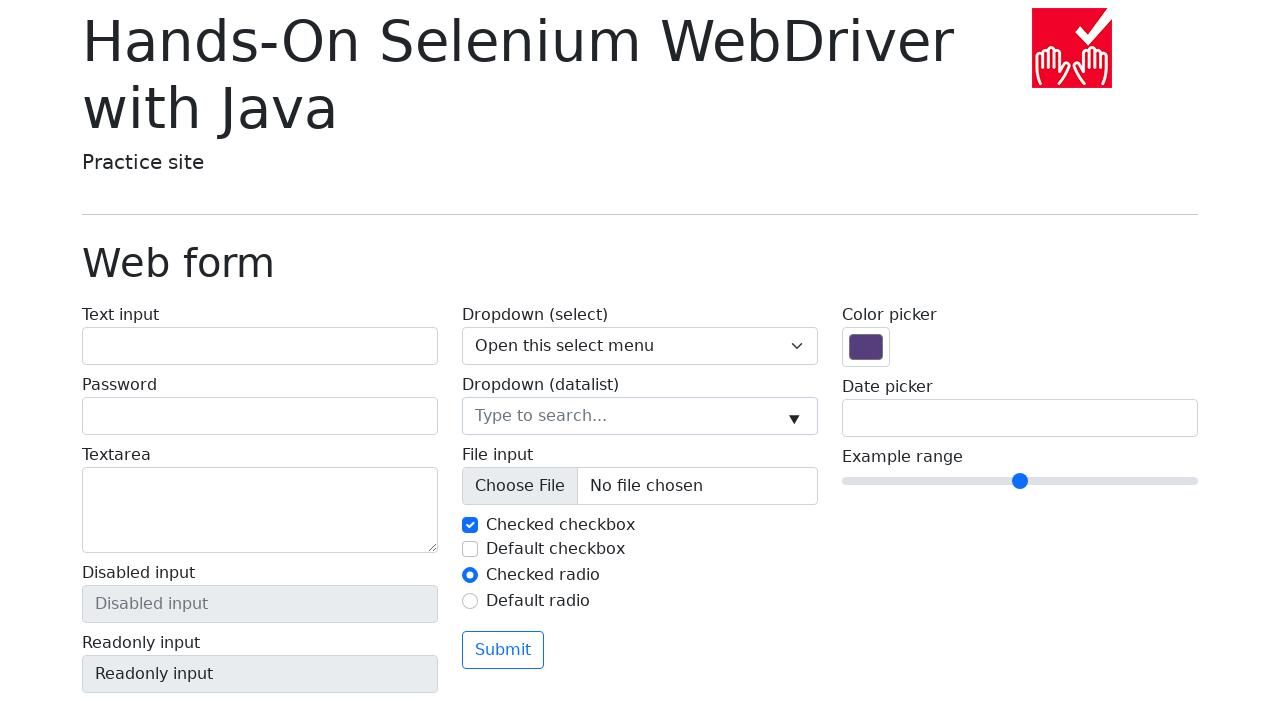

Retrieved value from second datalist option
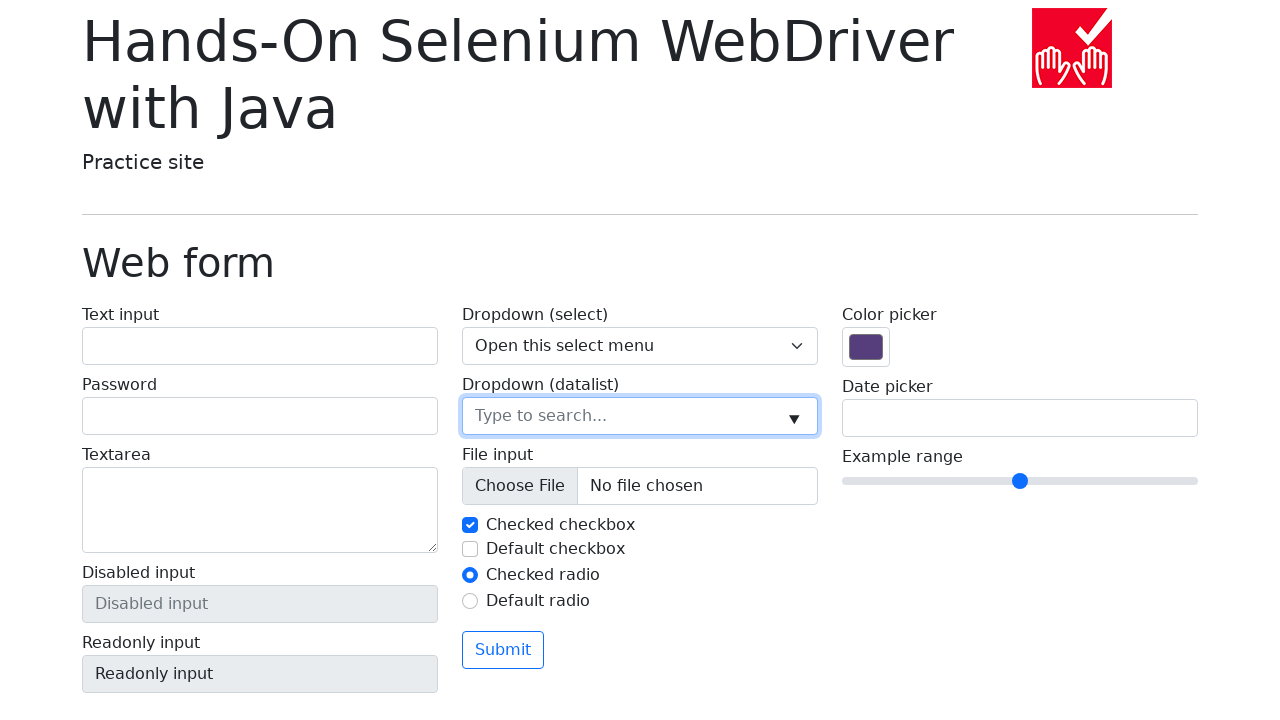

Filled datalist input with value 'New York' on input[name='my-datalist']
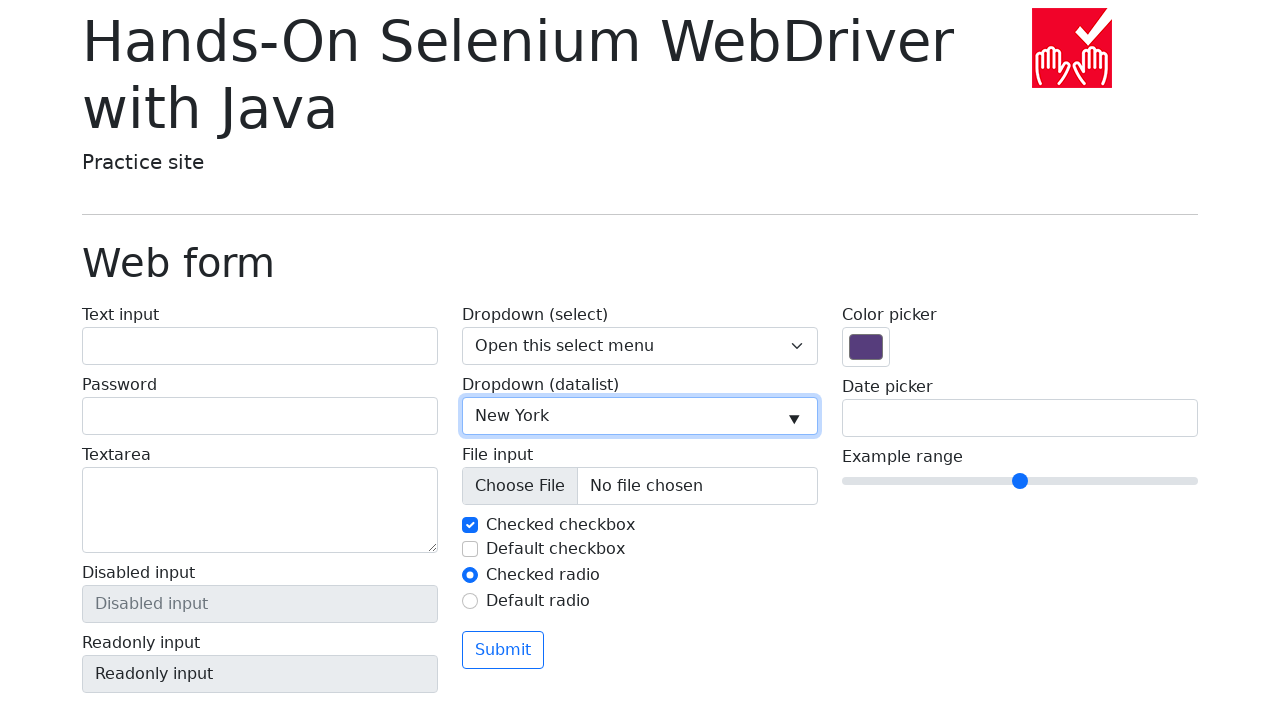

Verified that the datalist input value was entered correctly
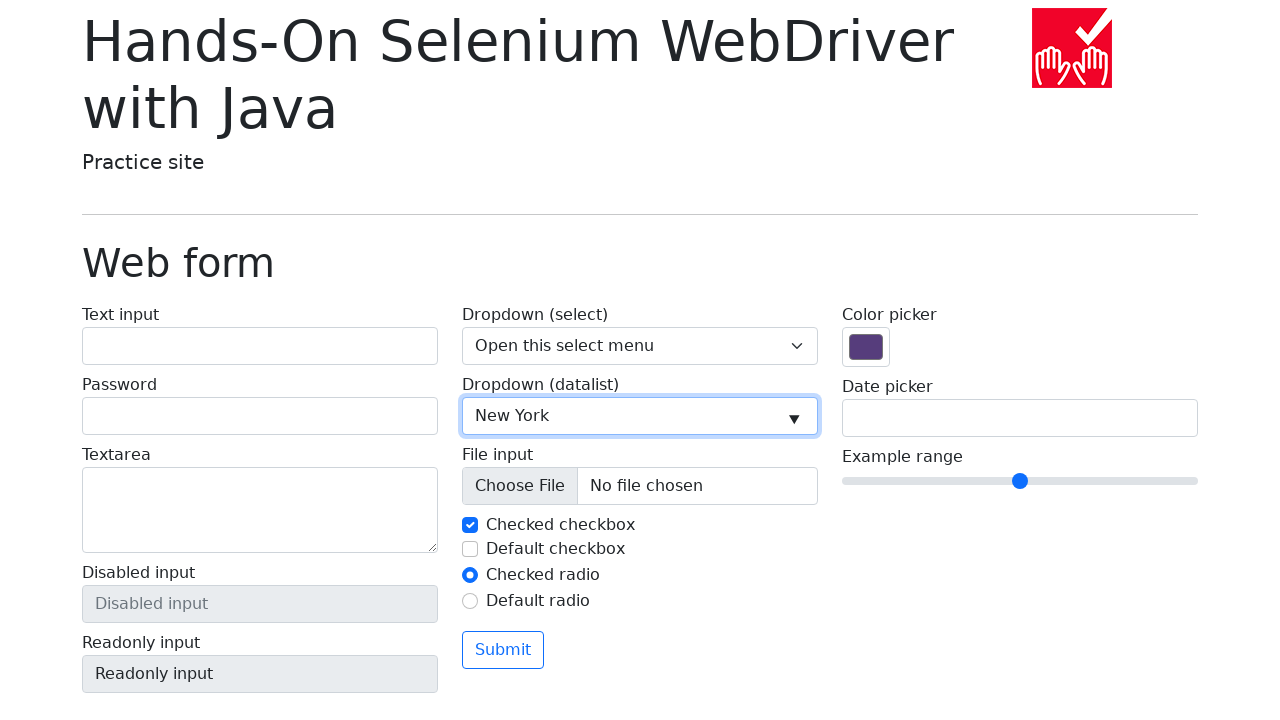

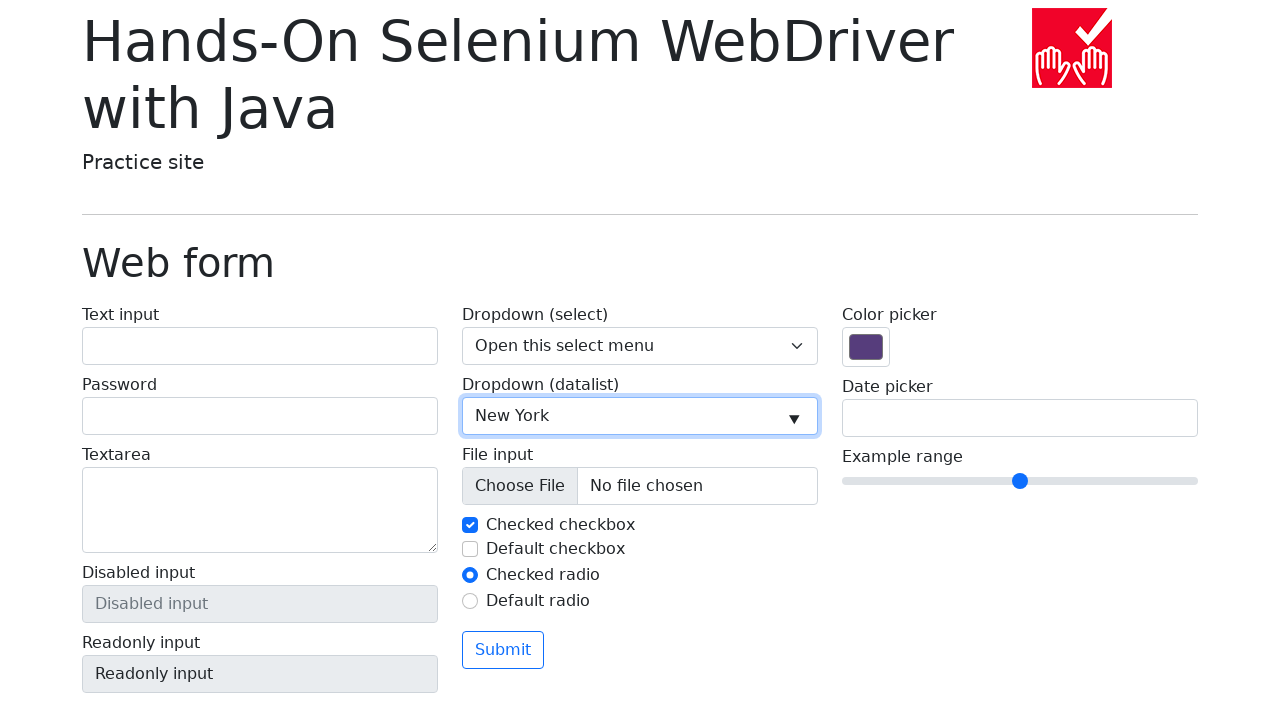